Tests navigating to the API page and verifying the URL and page heading

Starting URL: https://webdriver.io/

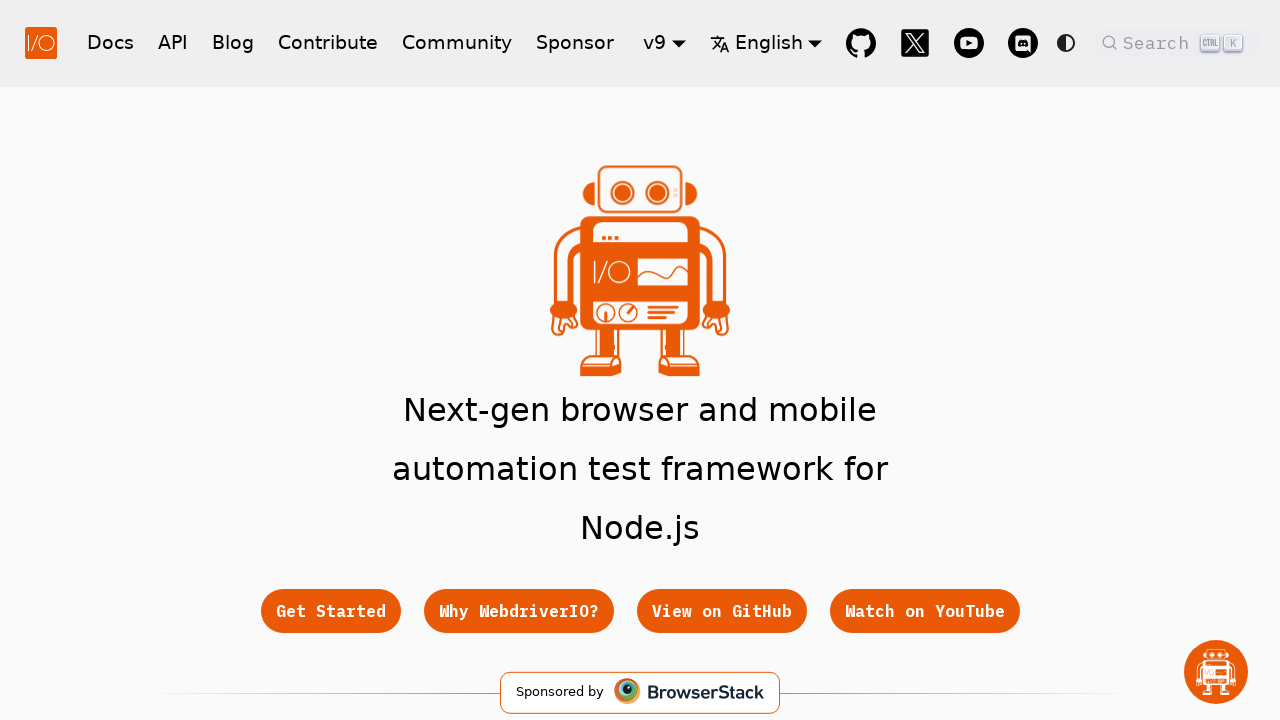

Clicked API navigation link at (173, 42) on nav a[href="/docs/api"] >> nth=0
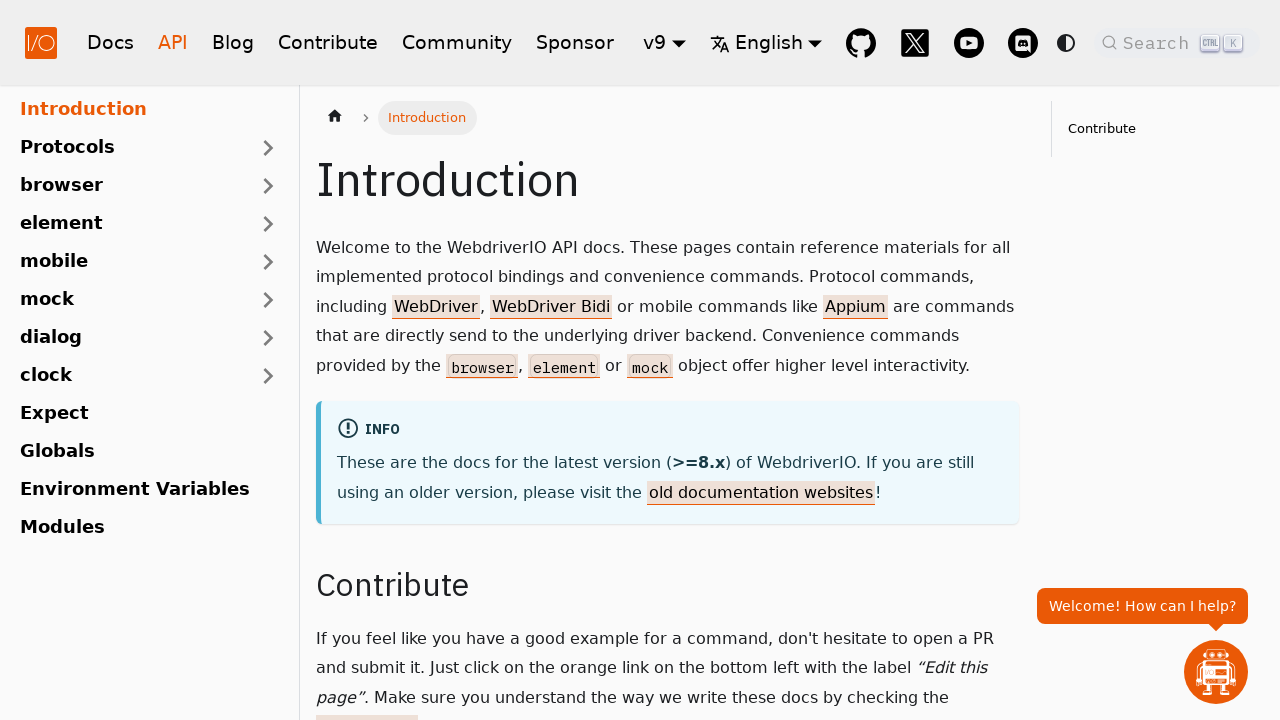

Verified URL is https://webdriver.io/docs/api
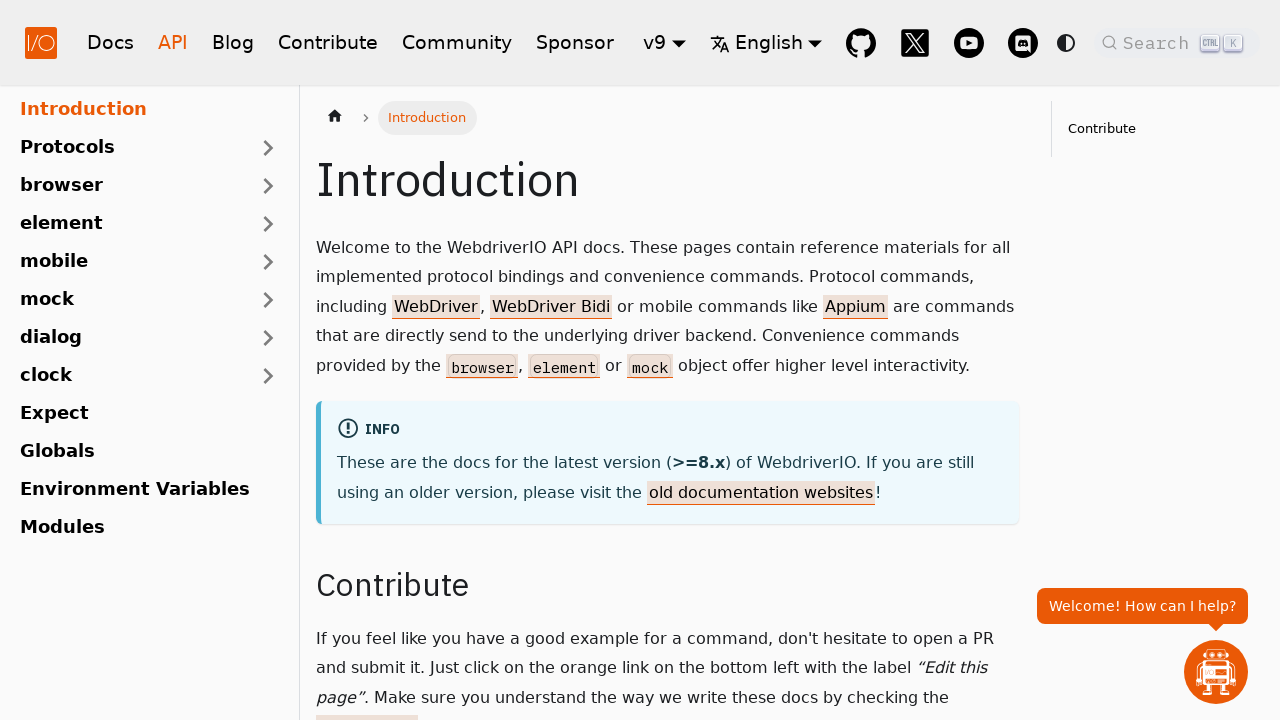

Retrieved H1 heading text
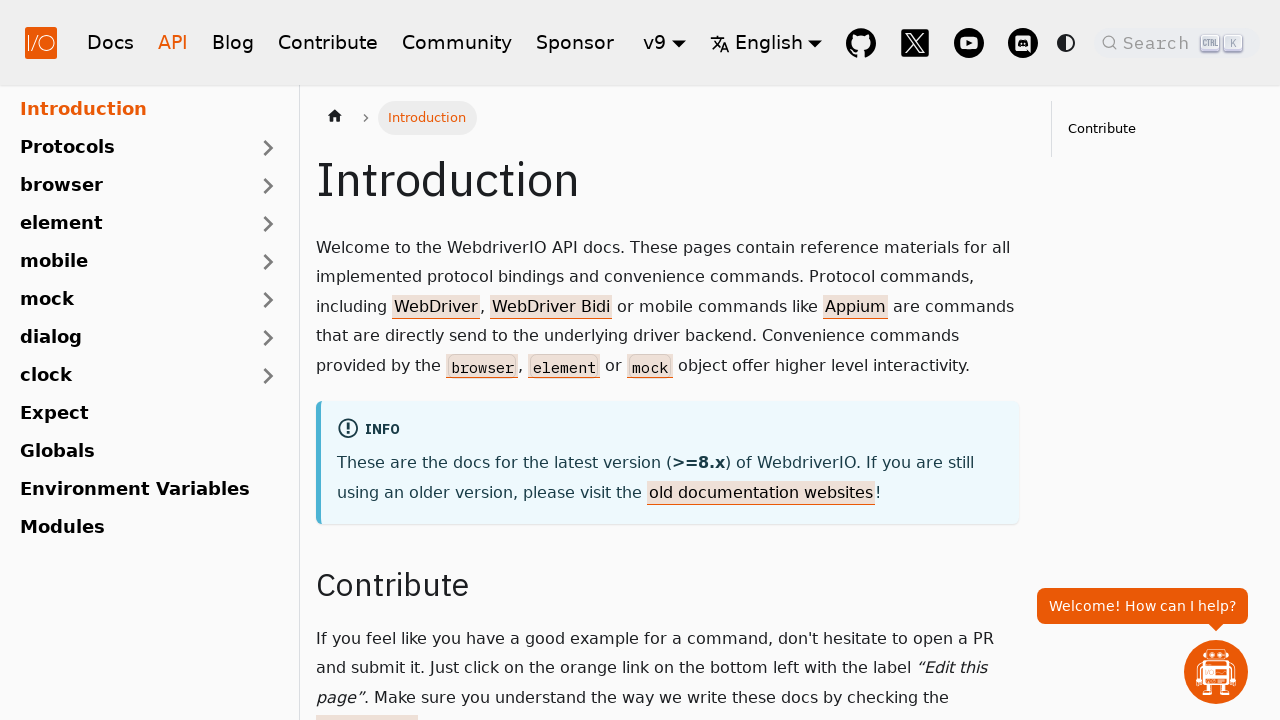

Verified H1 heading contains 'Introduction'
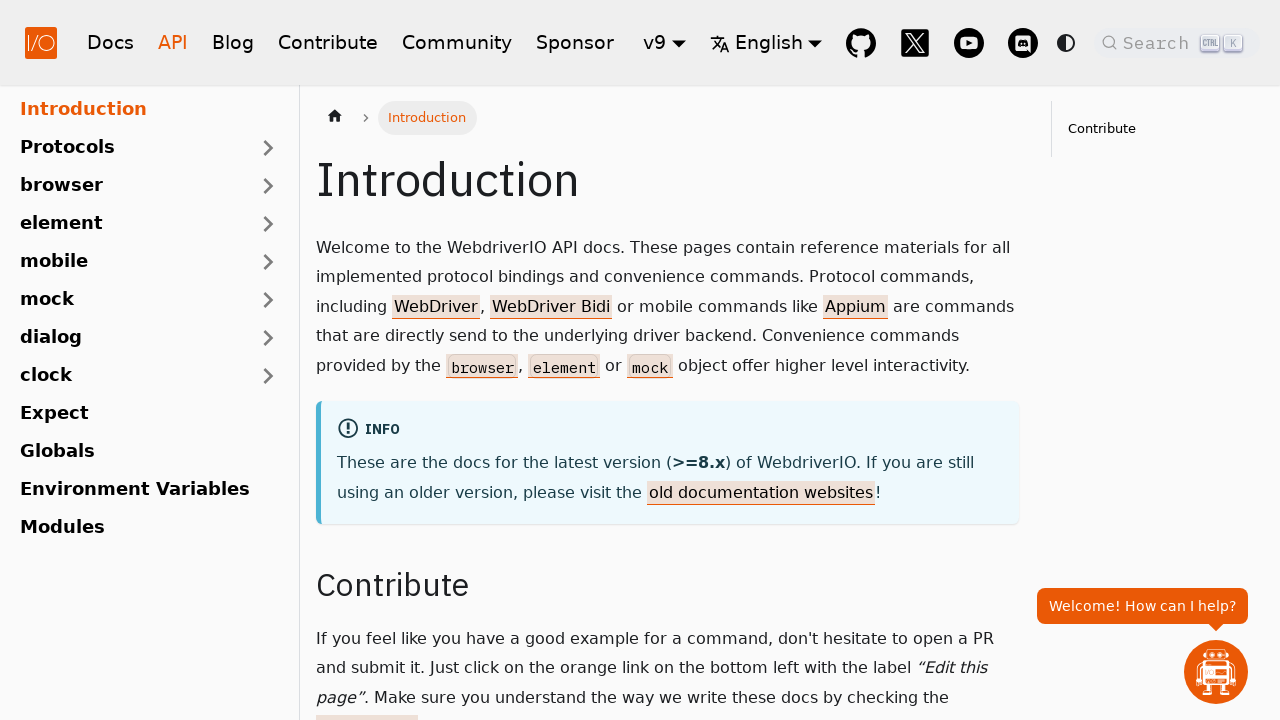

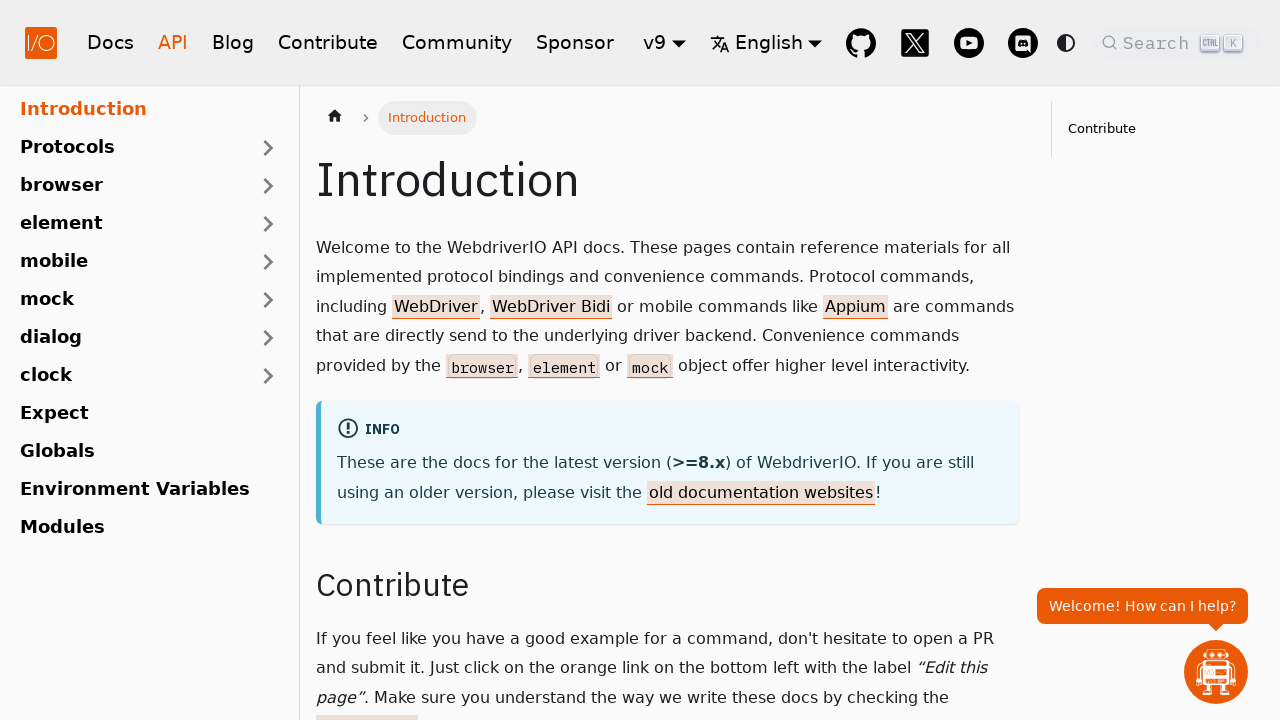